Tests keyboard shortcuts for copy-paste functionality by copying text from first name field and pasting it into last name field

Starting URL: http://demo.automationtesting.in/Register.html

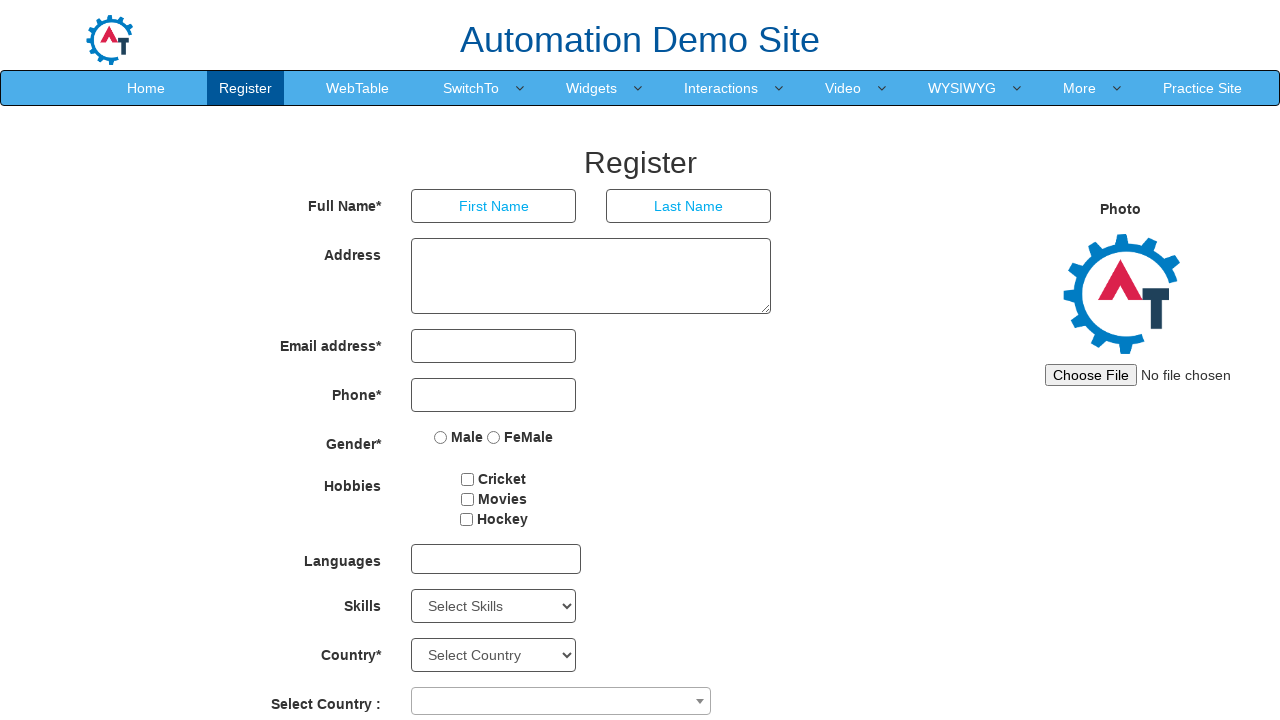

Filled first name field with 'admin' on input[placeholder='First Name']
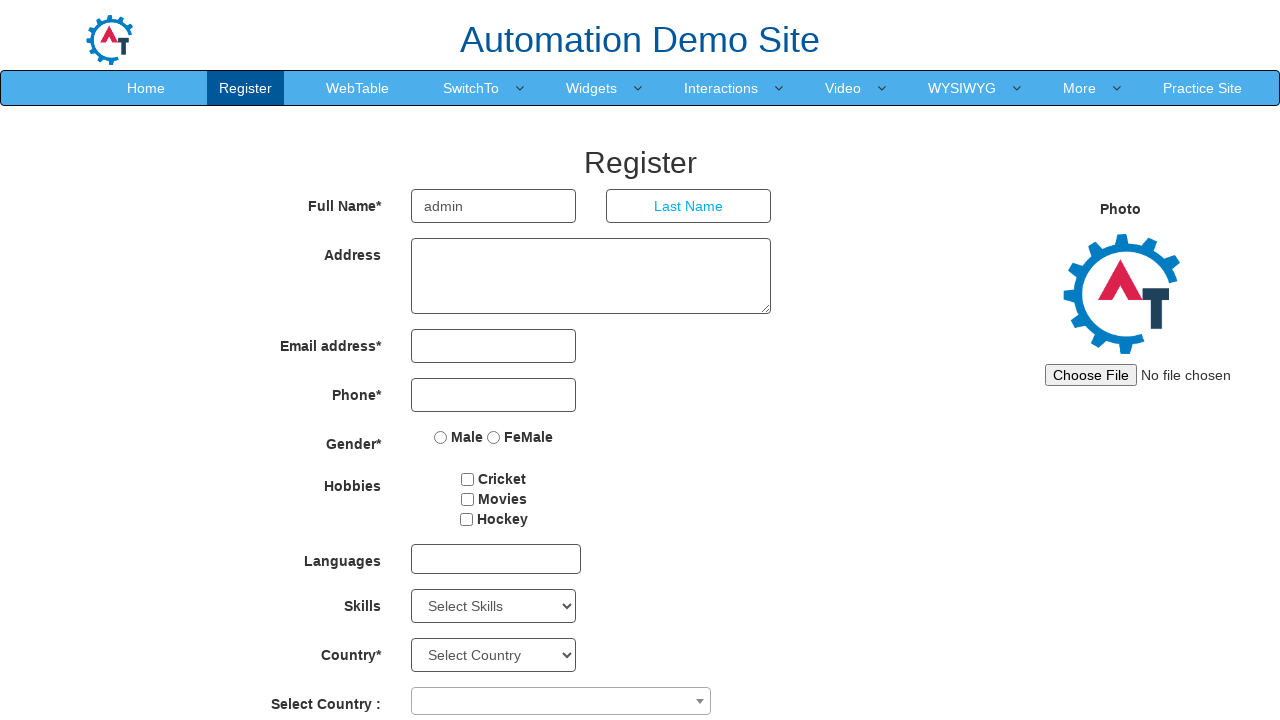

Selected all text in first name field using Ctrl+A on input[placeholder='First Name']
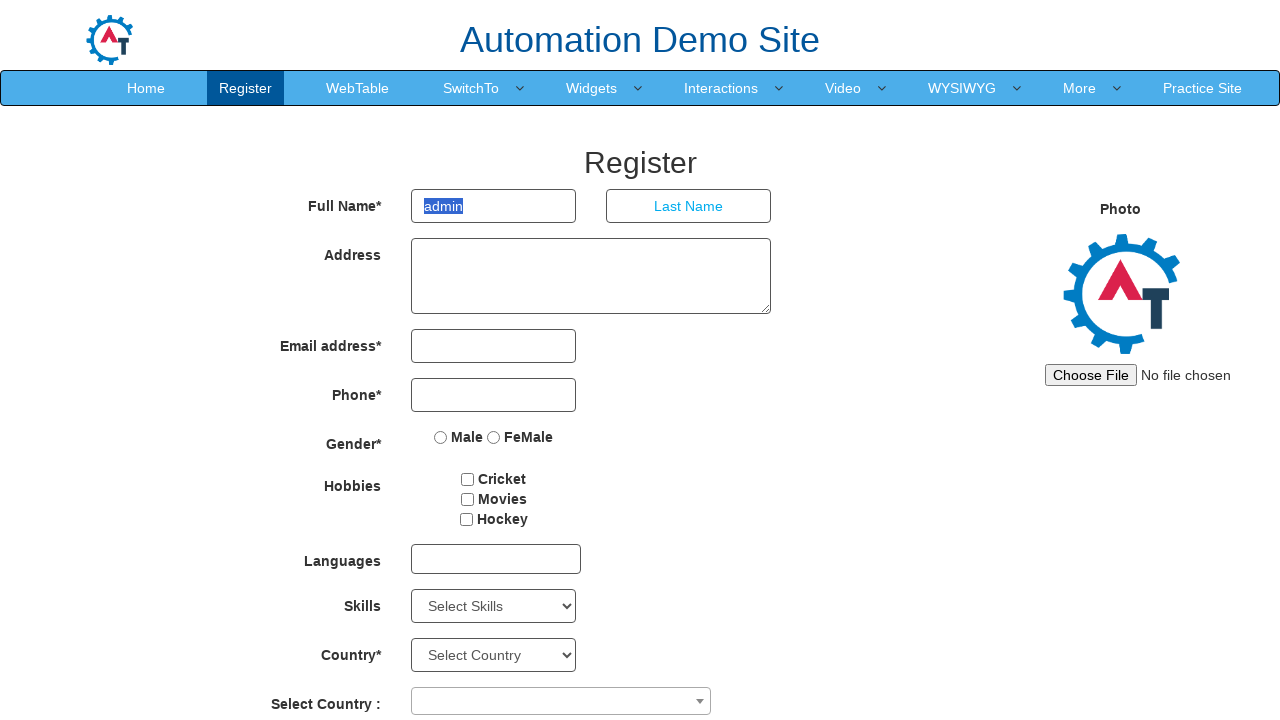

Copied text from first name field using Ctrl+C on input[placeholder='First Name']
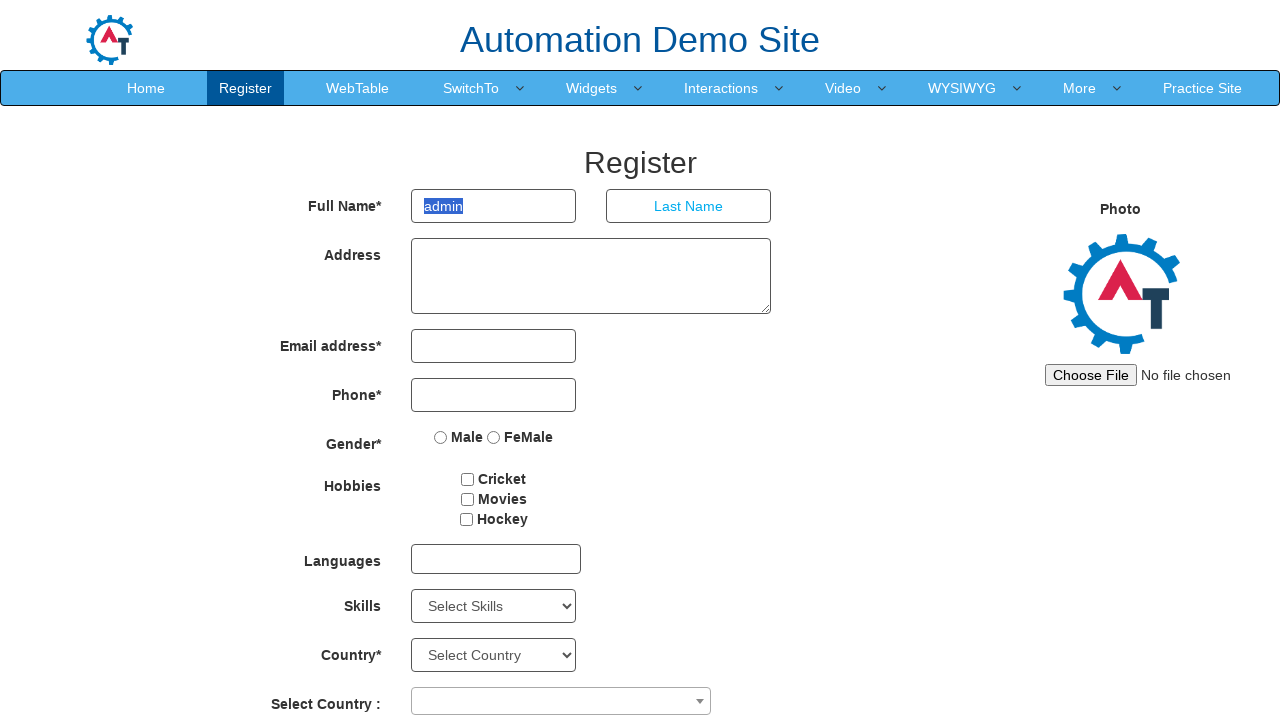

Clicked on last name field at (689, 206) on input[placeholder='Last Name']
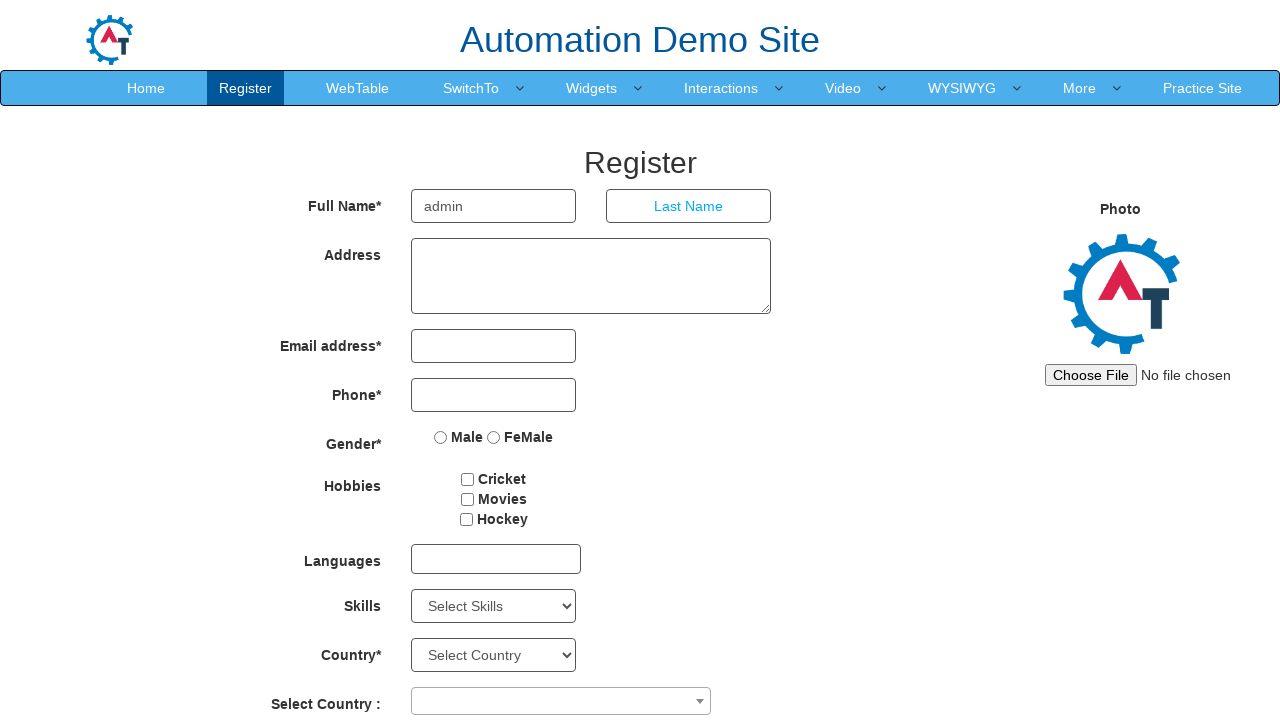

Pasted copied text into last name field using Ctrl+V on input[placeholder='Last Name']
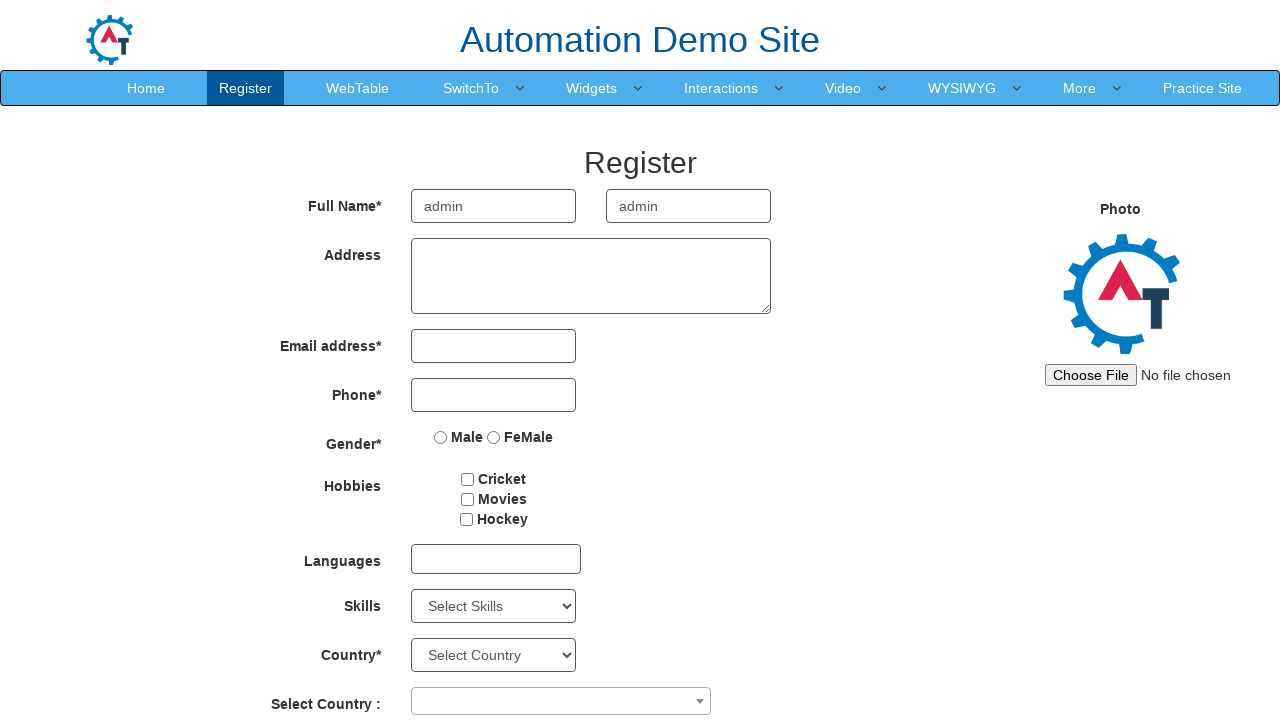

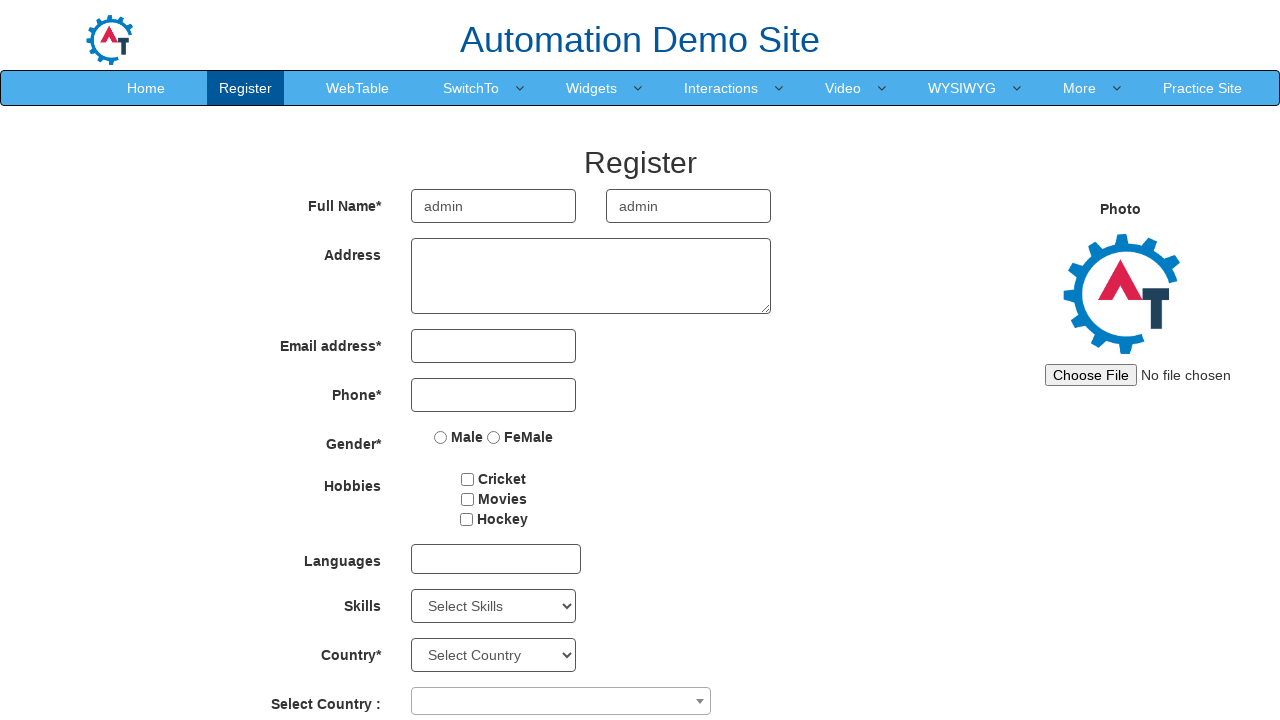